Tests radio button functionality by checking the initial selection state of radio buttons and clicking on the red radio button to select it

Starting URL: https://practice.cydeo.com/radio_buttons

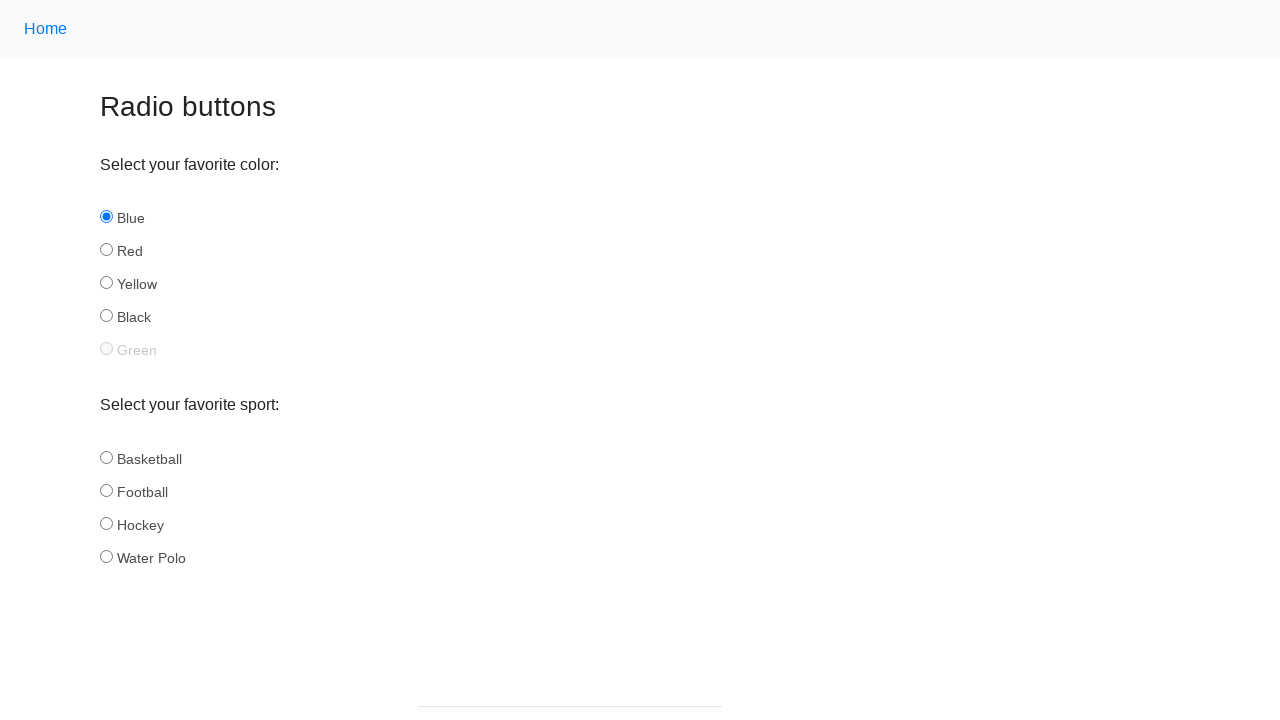

Waited for radio buttons to be present on the page
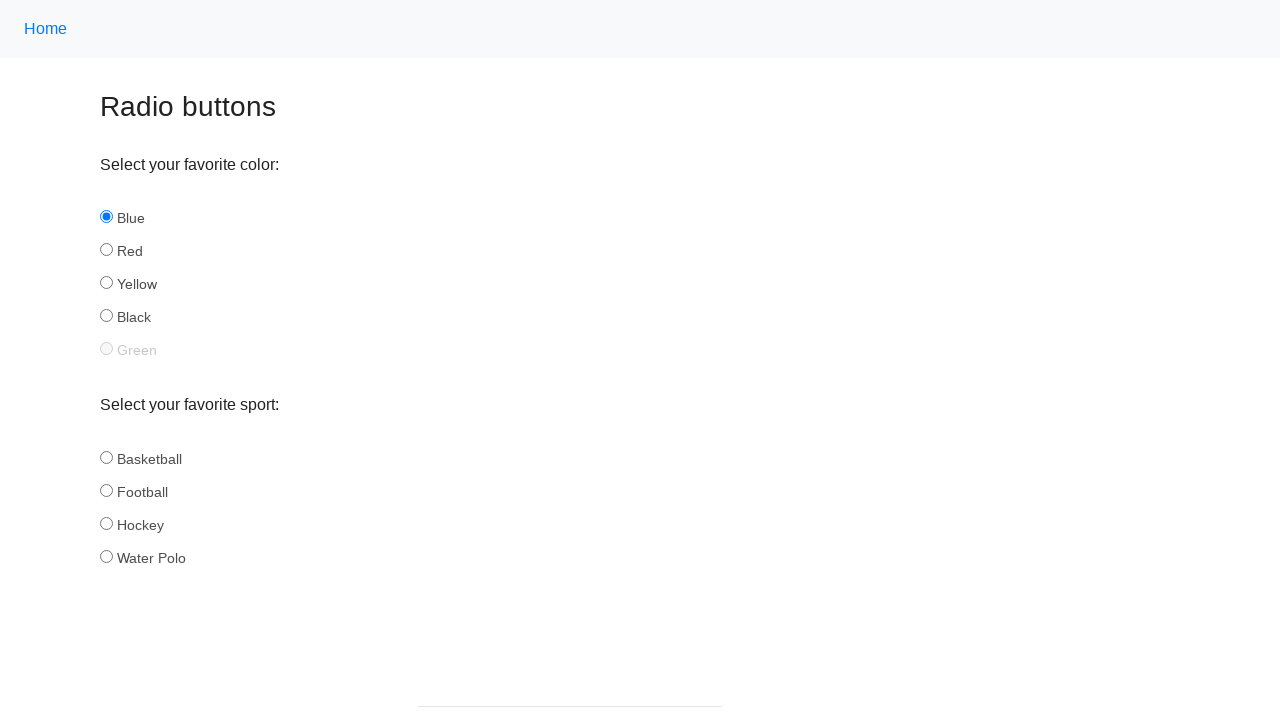

Clicked the red radio button to select it at (106, 250) on #red
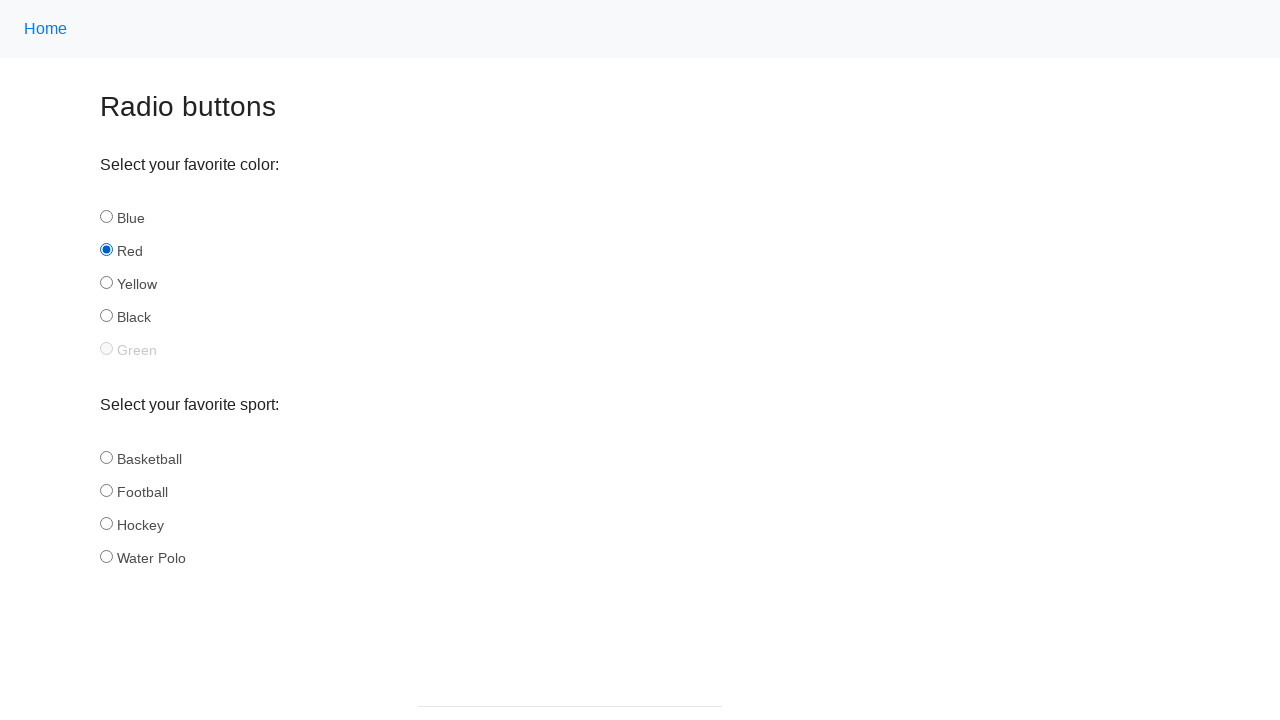

Verified that the red radio button is now selected
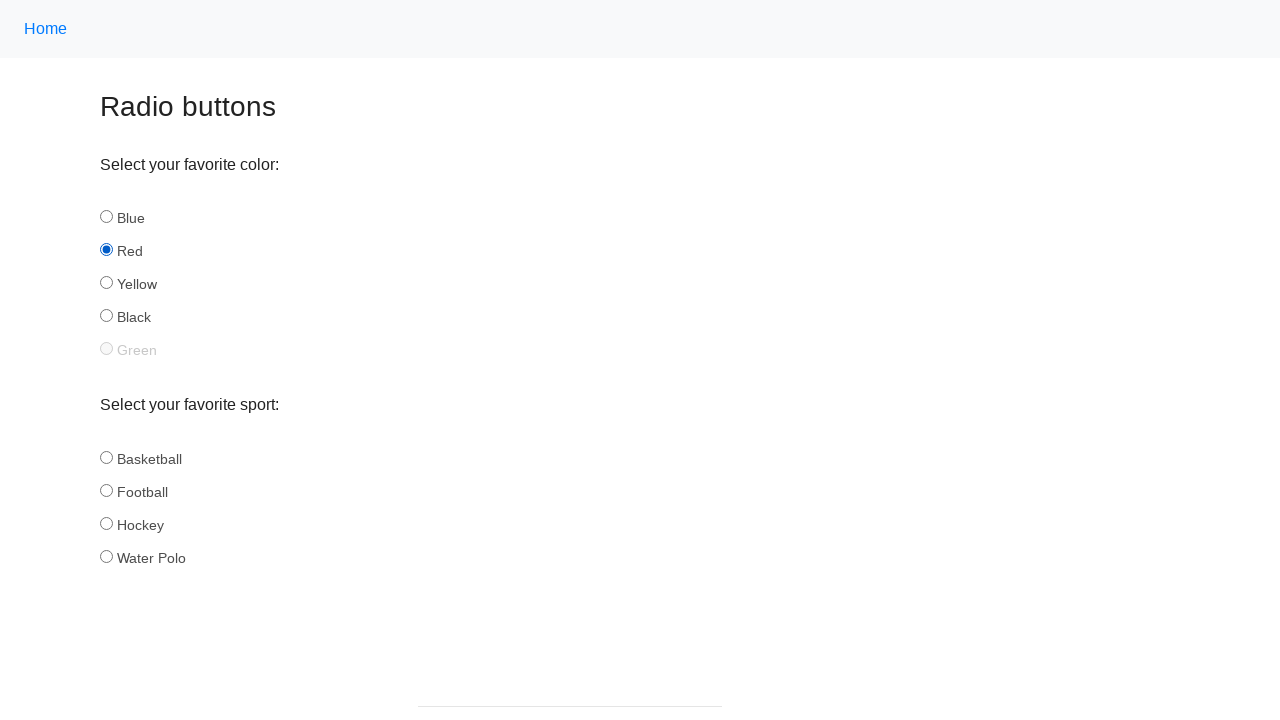

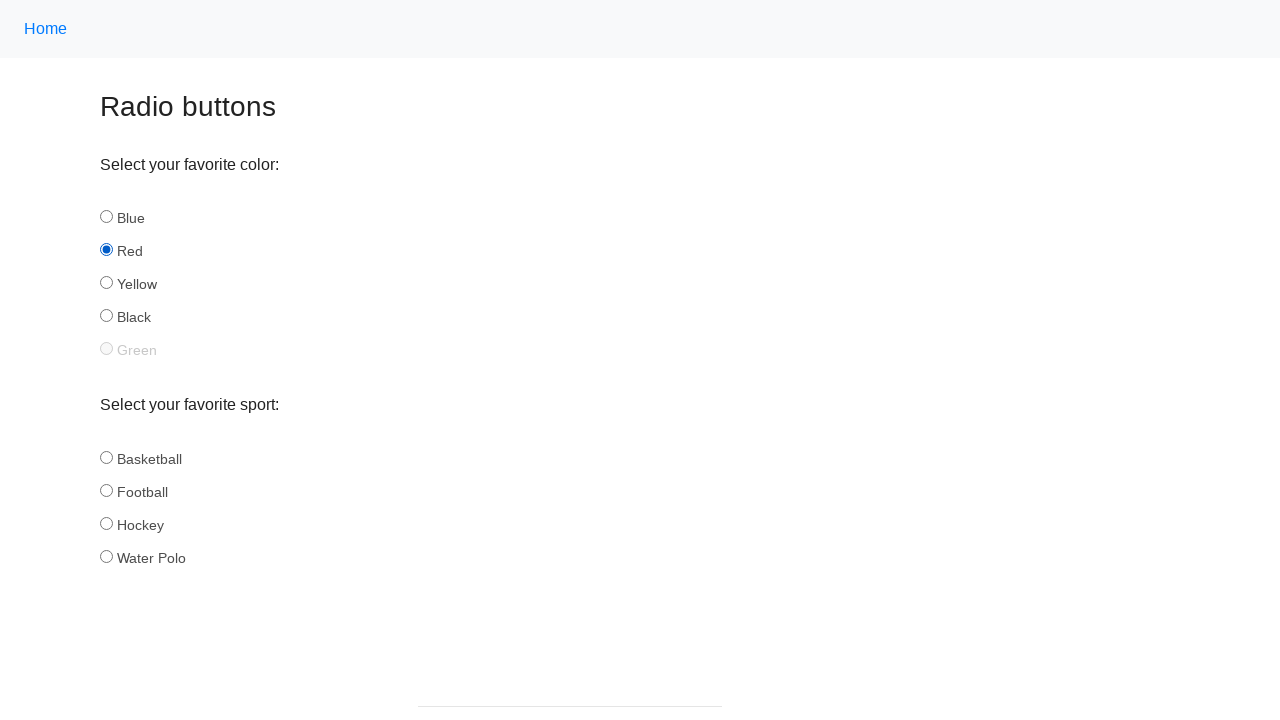